Verifies that the OpenCart store page has the correct title "Your Store"

Starting URL: https://naveenautomationlabs.com/opencart/

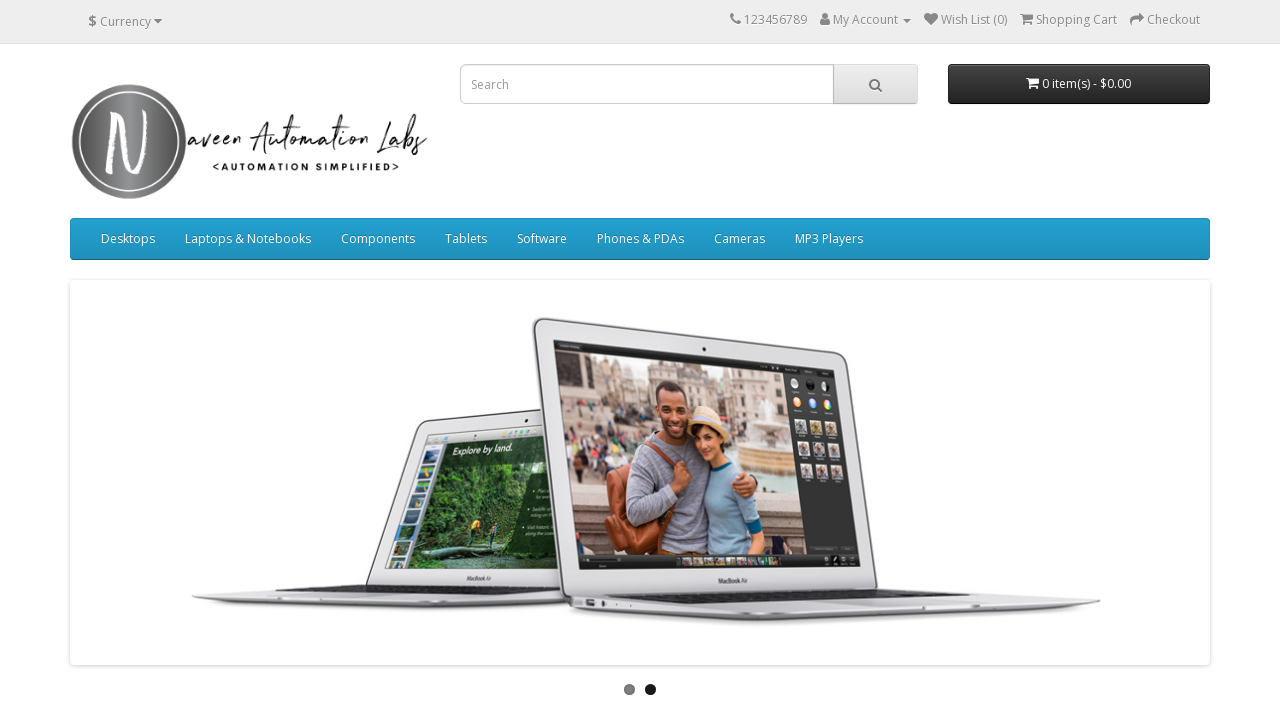

Retrieved page title from OpenCart store
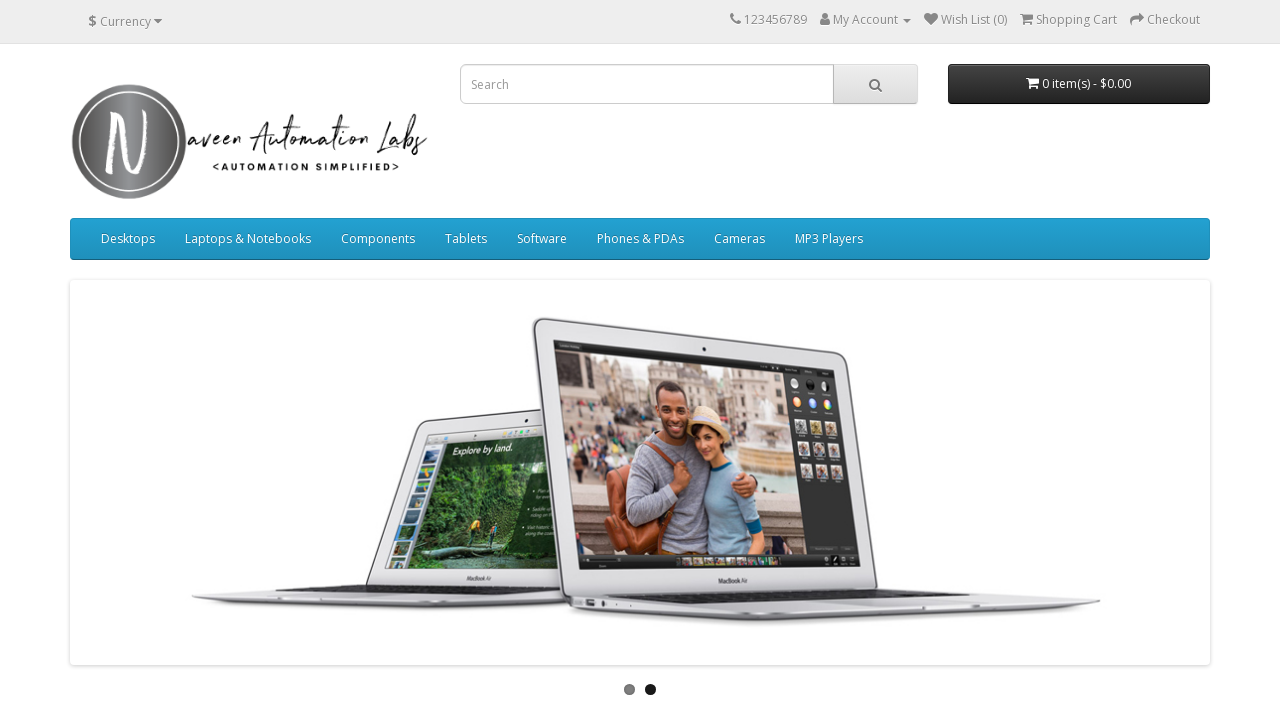

Printed page title: Your Store
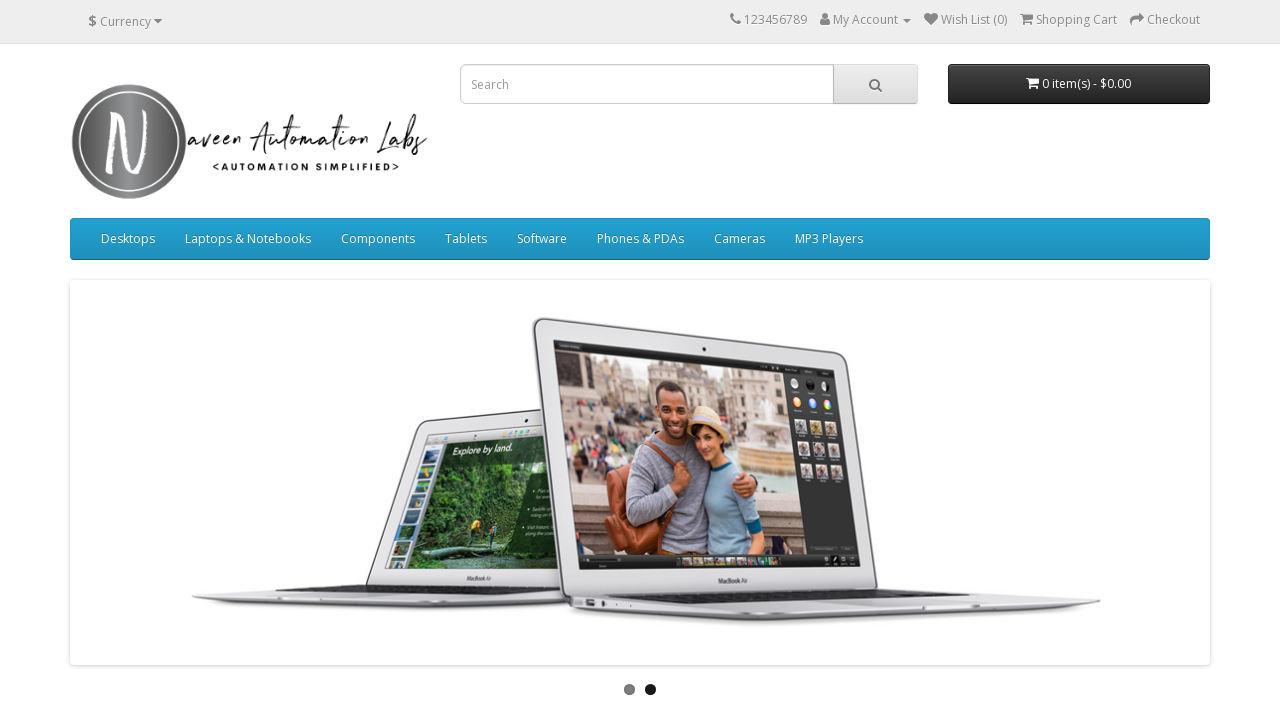

Verified page title is 'Your Store' - assertion passed
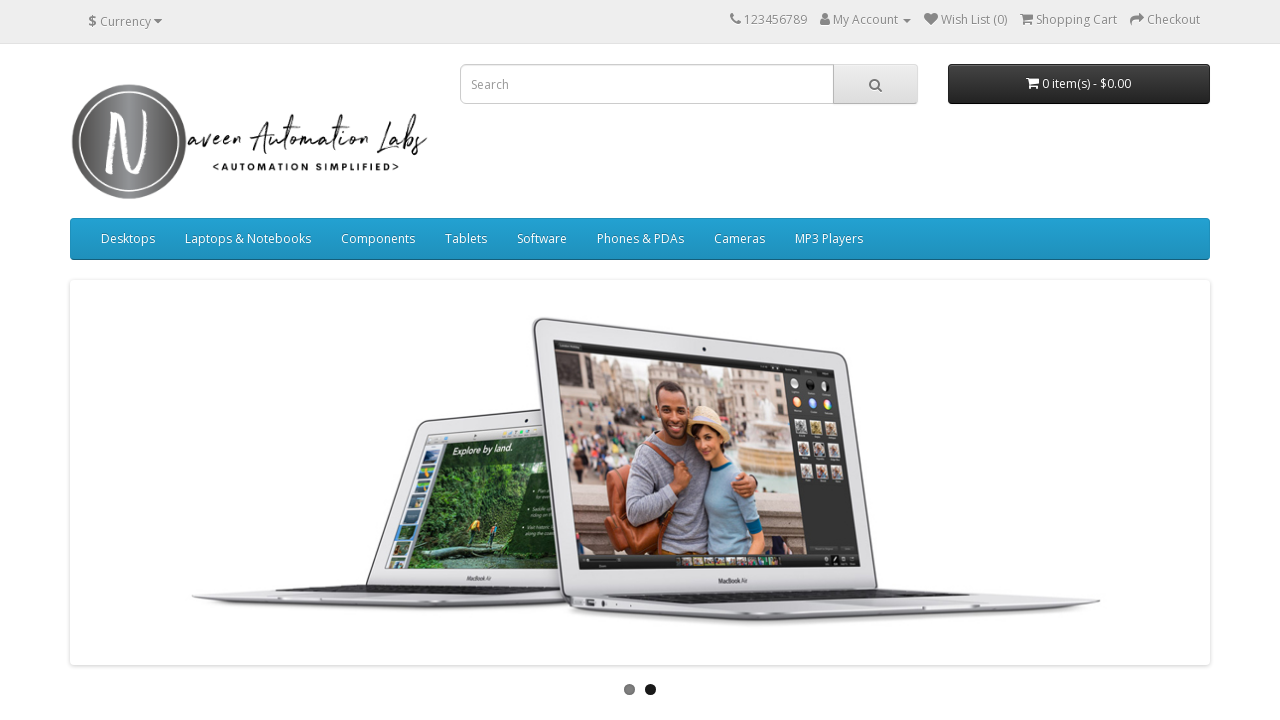

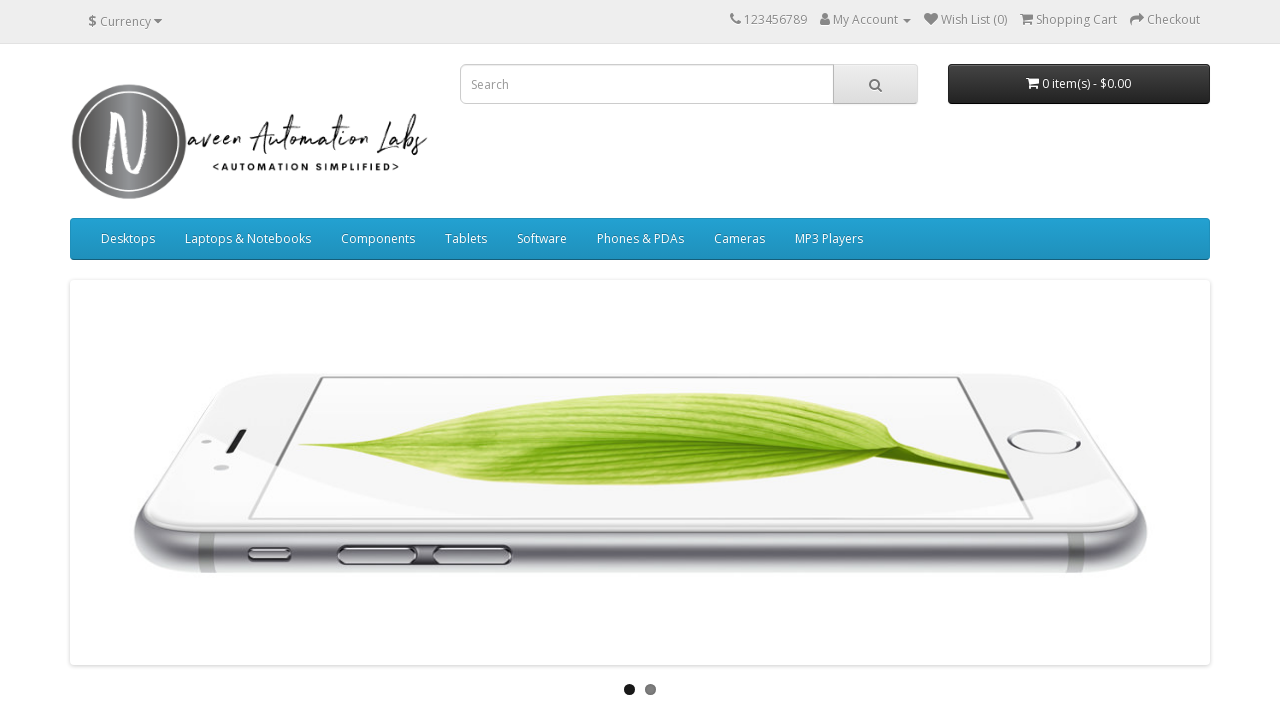